Tests Google Form autofilling by selecting checkboxes, filling text fields, and navigating through form pages

Starting URL: https://docs.google.com/forms/d/1cbI5dMRs0-t_IwNzPm6T3lAG_nPgsnJZEA-FEYVARxg/

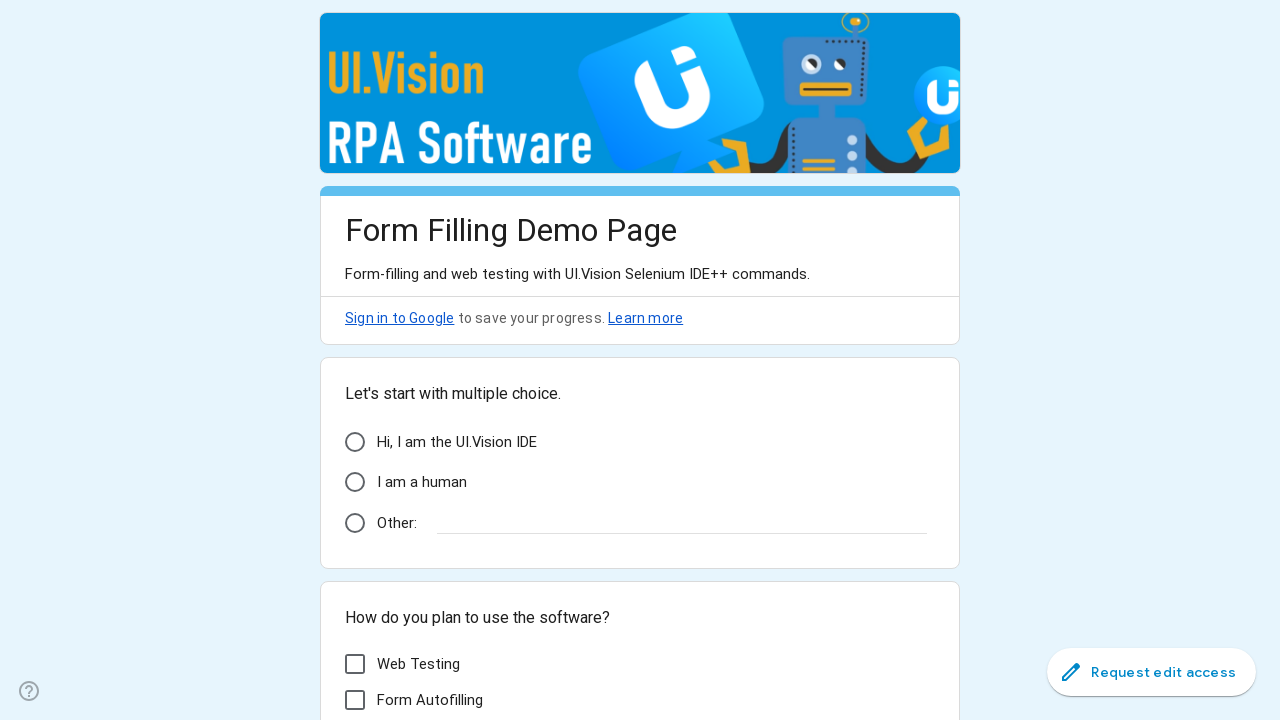

Clicked on 'UI.Vision IDE' checkbox option at (457, 442) on xpath=//span[contains(text(),'UI.Vision IDE')]
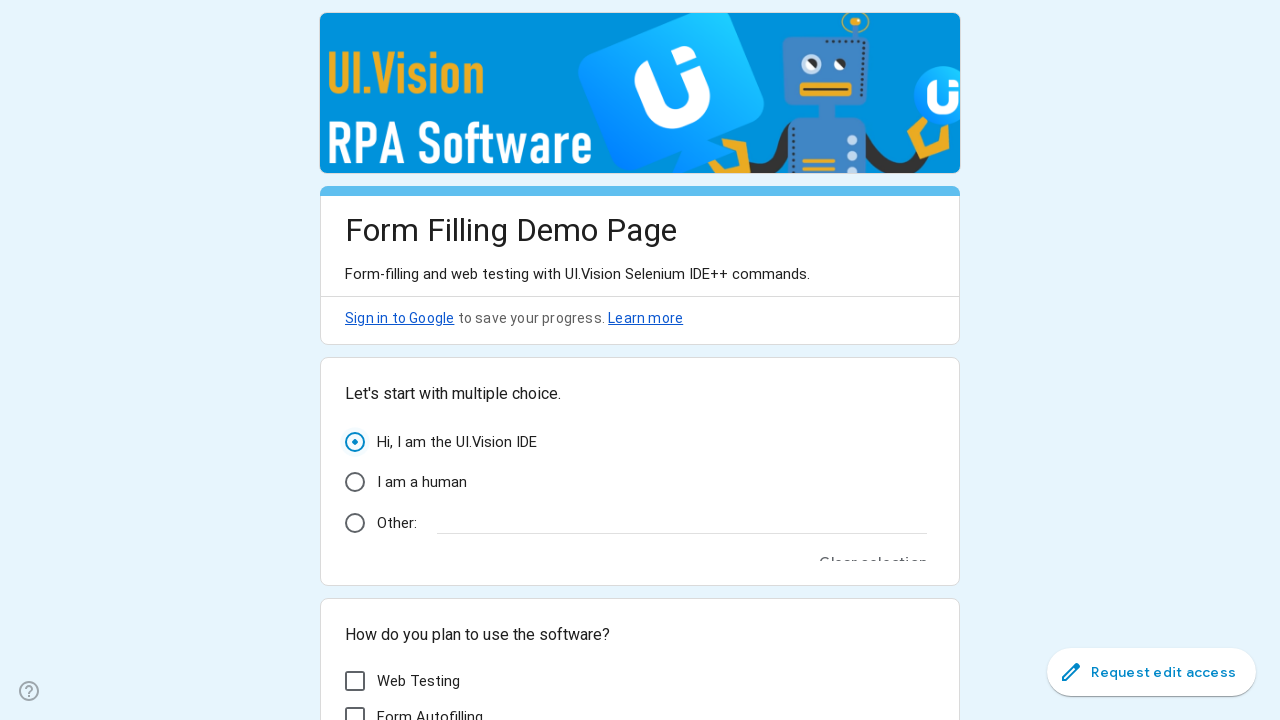

Clicked on 'Web Testing' checkbox option at (418, 700) on xpath=//*[text()[contains(.,'Web Testing')]]
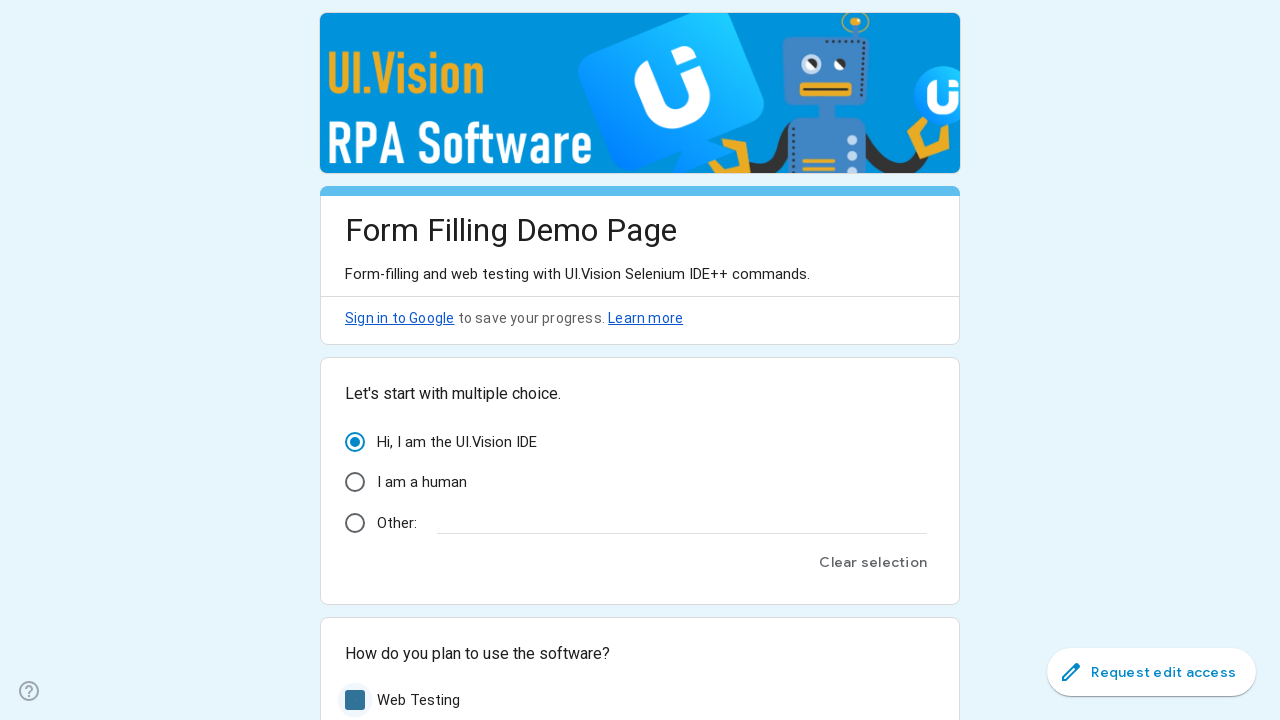

Clicked on 'Form Autofilling' checkbox option at (430, 435) on xpath=//span[contains(text(),'Form Autofilling')]
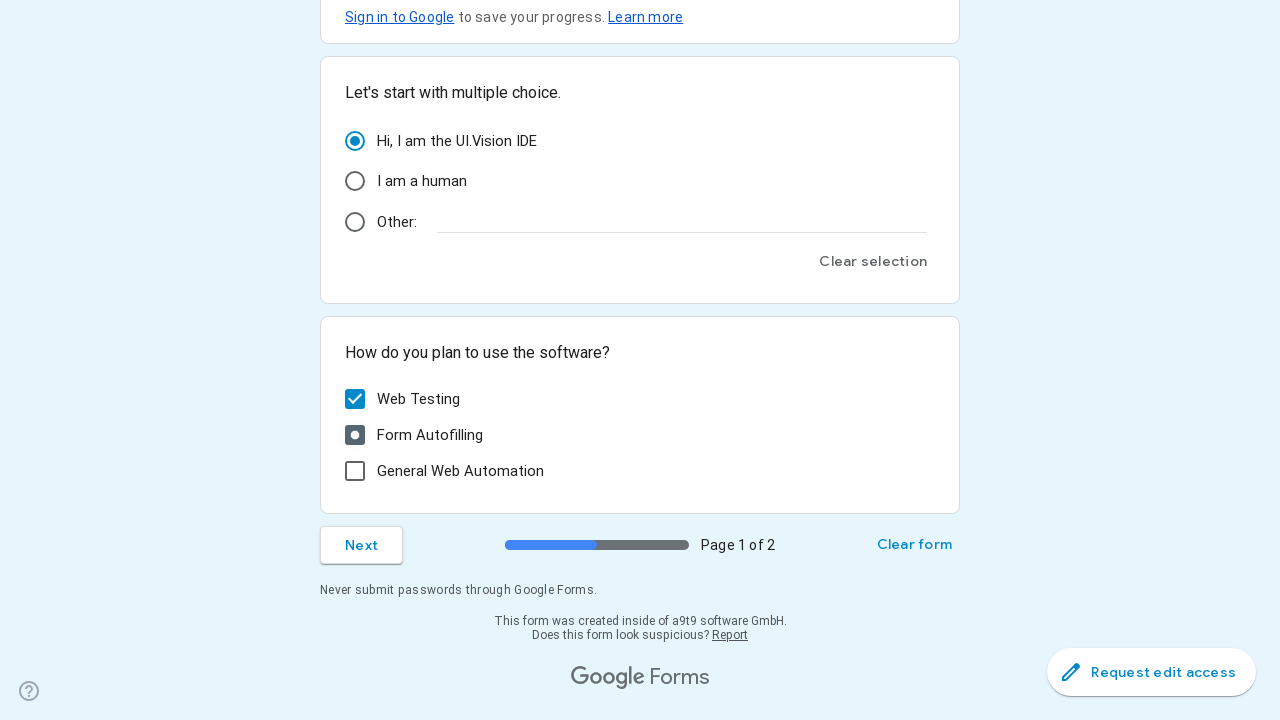

Clicked on 'General Web Automation' checkbox option at (460, 471) on xpath=//*[text()[contains(.,'General Web Automation')]]
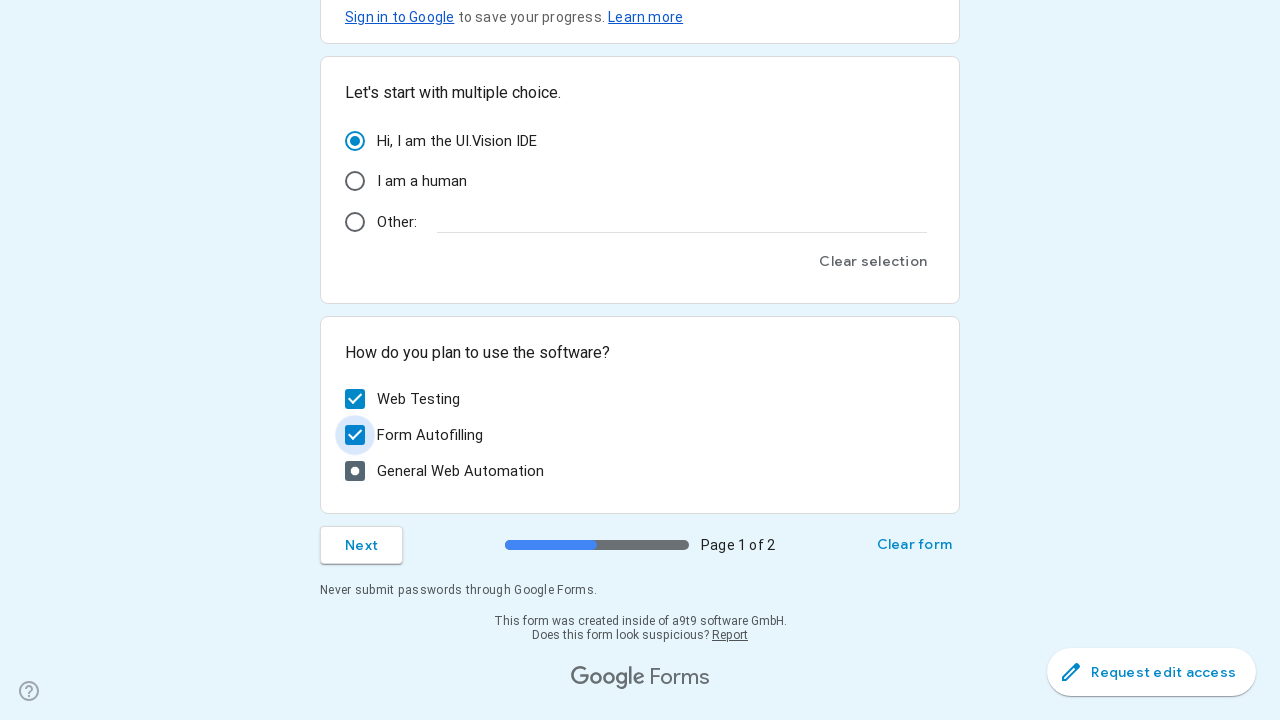

Waited for form to update (500ms)
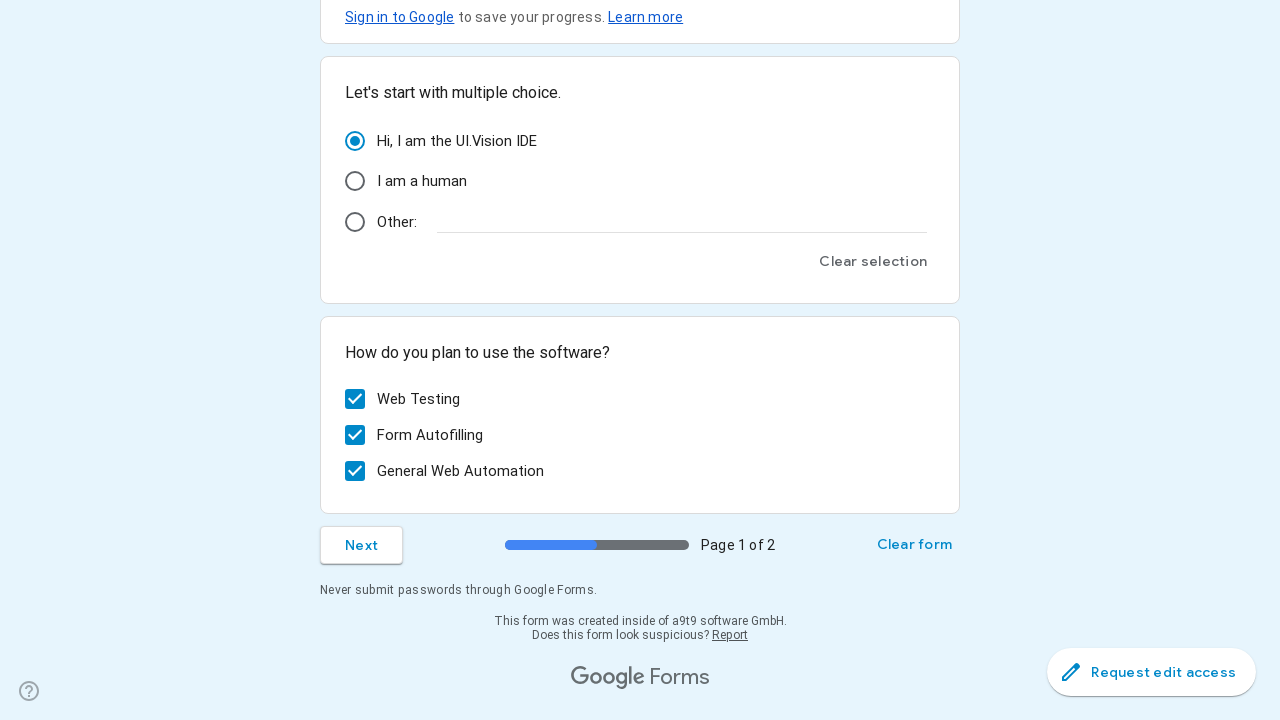

Clicked Next button to proceed to second page at (362, 545) on xpath=//*[@id='mG61Hd']/div/div/div[3]/div/div/div/span/span
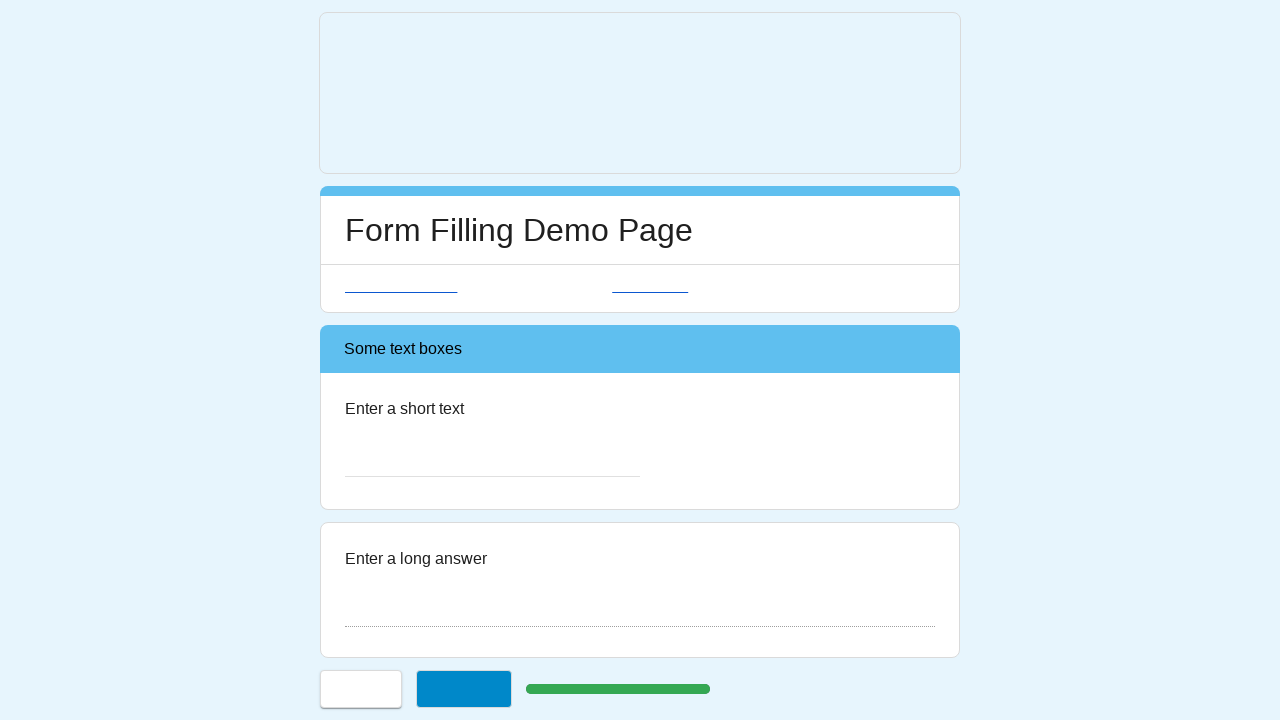

Second page loaded (networkidle)
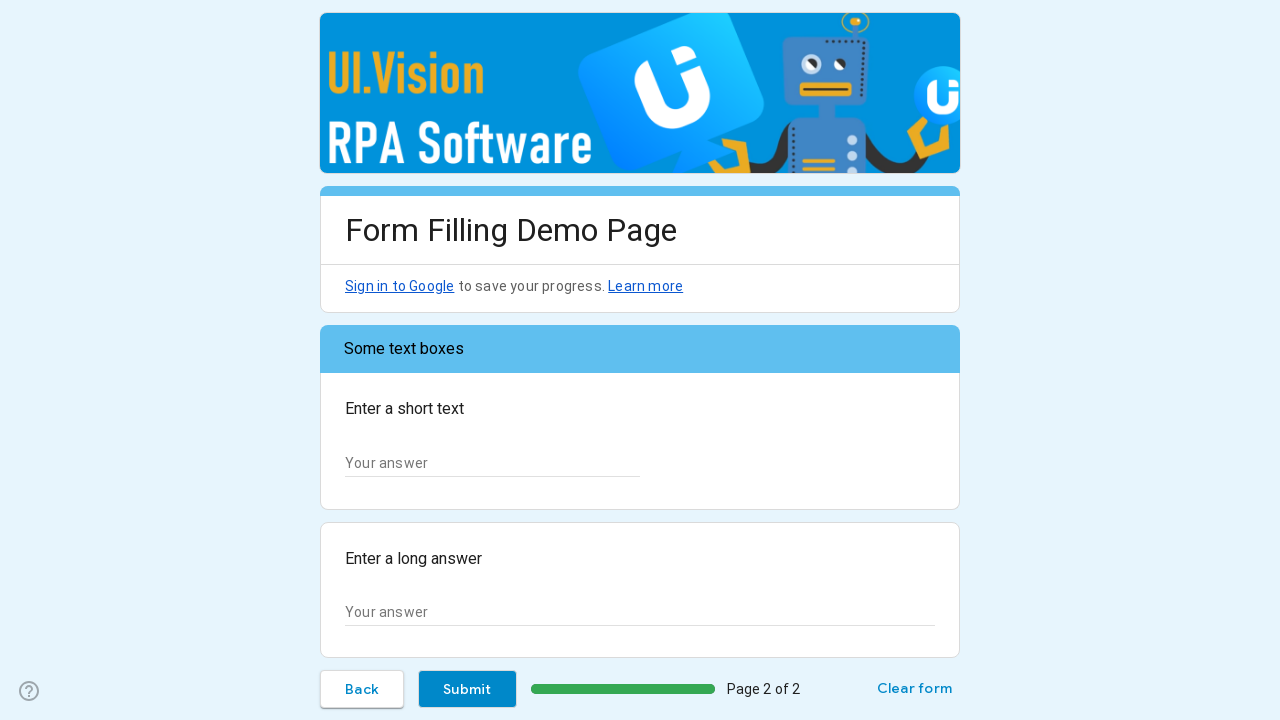

Filled single line text field with 'This is a single line test...' on xpath=//input[@type='text']
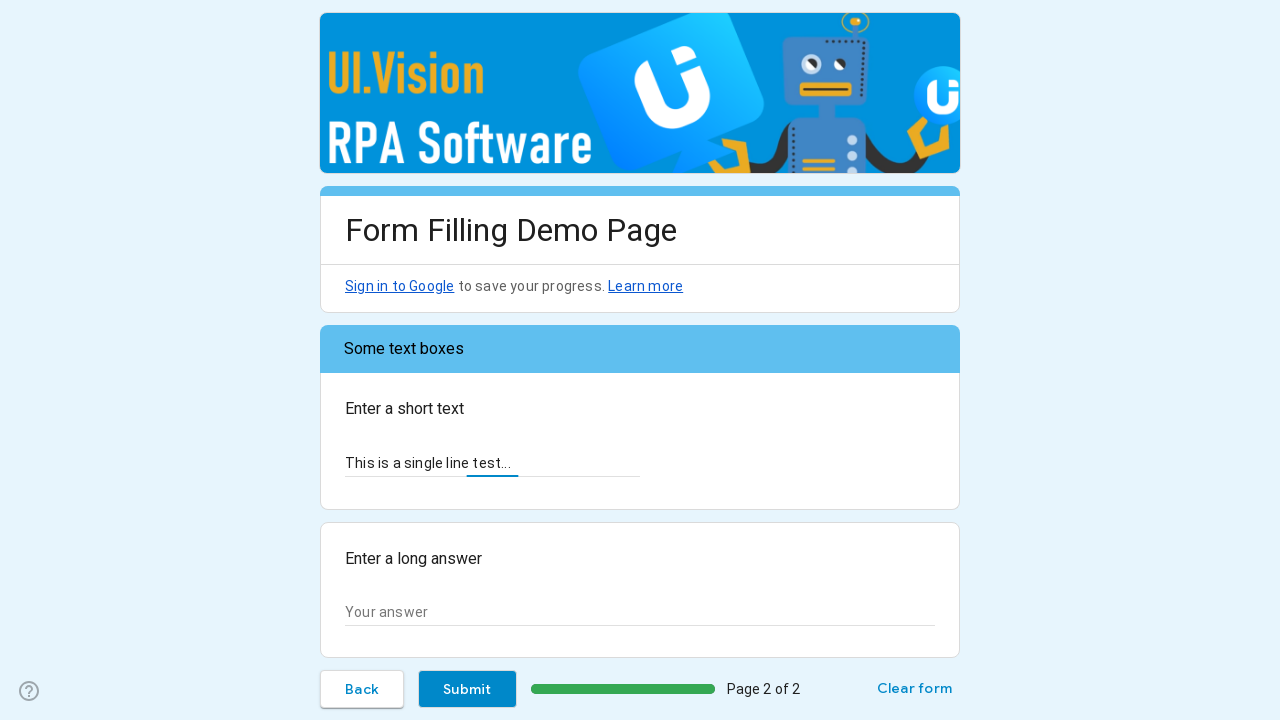

Filled multiline textarea with 3-line test text on xpath=//textarea
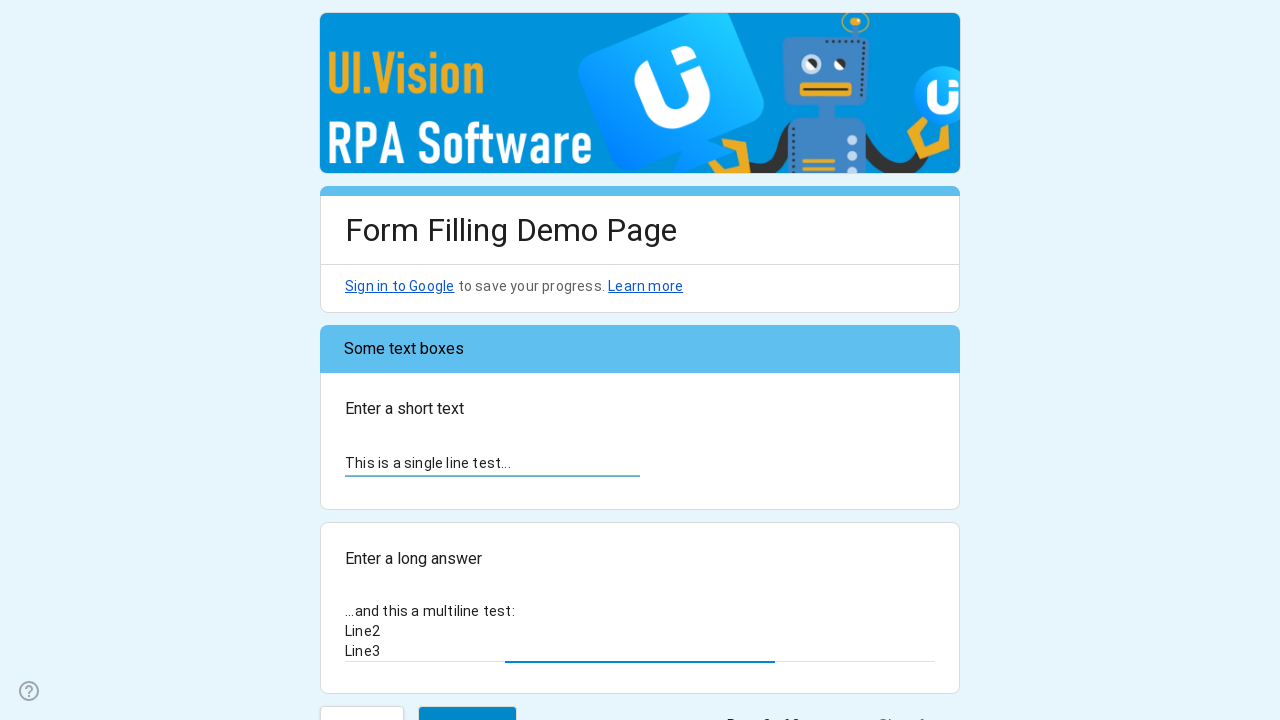

Clicked Next button to proceed to third page at (467, 702) on xpath=//*[@id='mG61Hd']/div/div/div[3]/div[1]/div[1]/div[2]/span/span
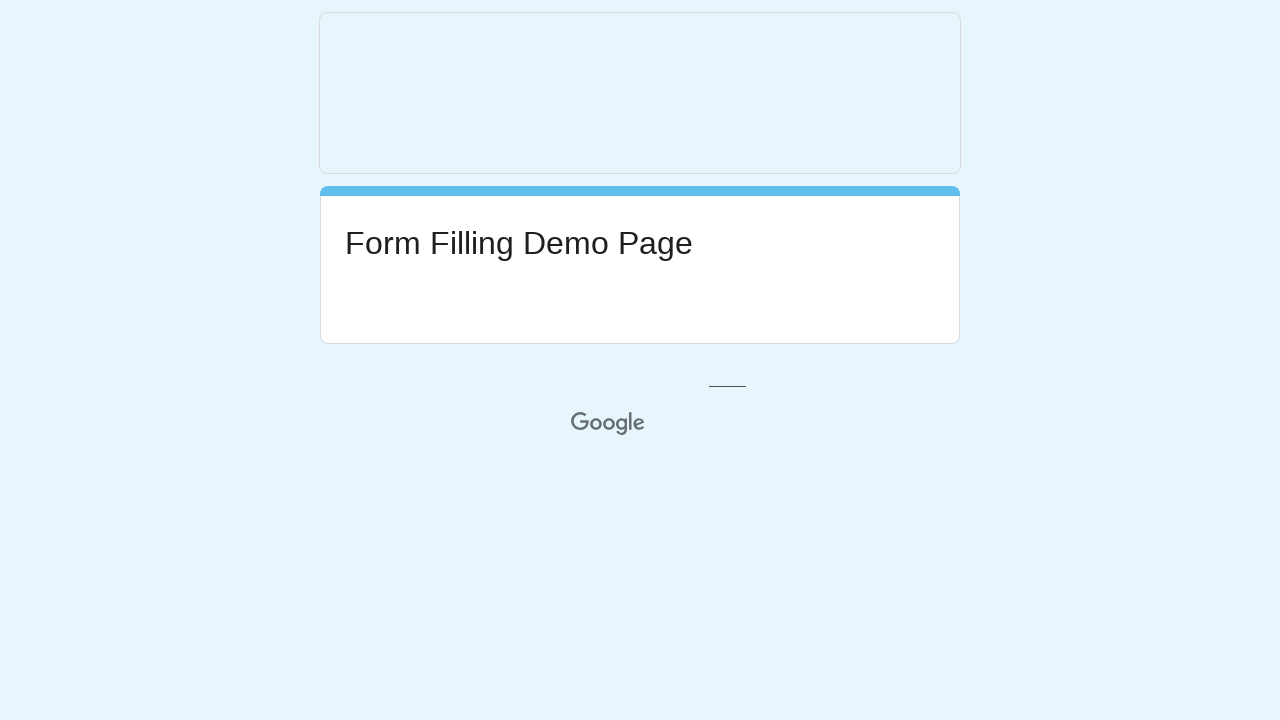

Third page loaded (networkidle)
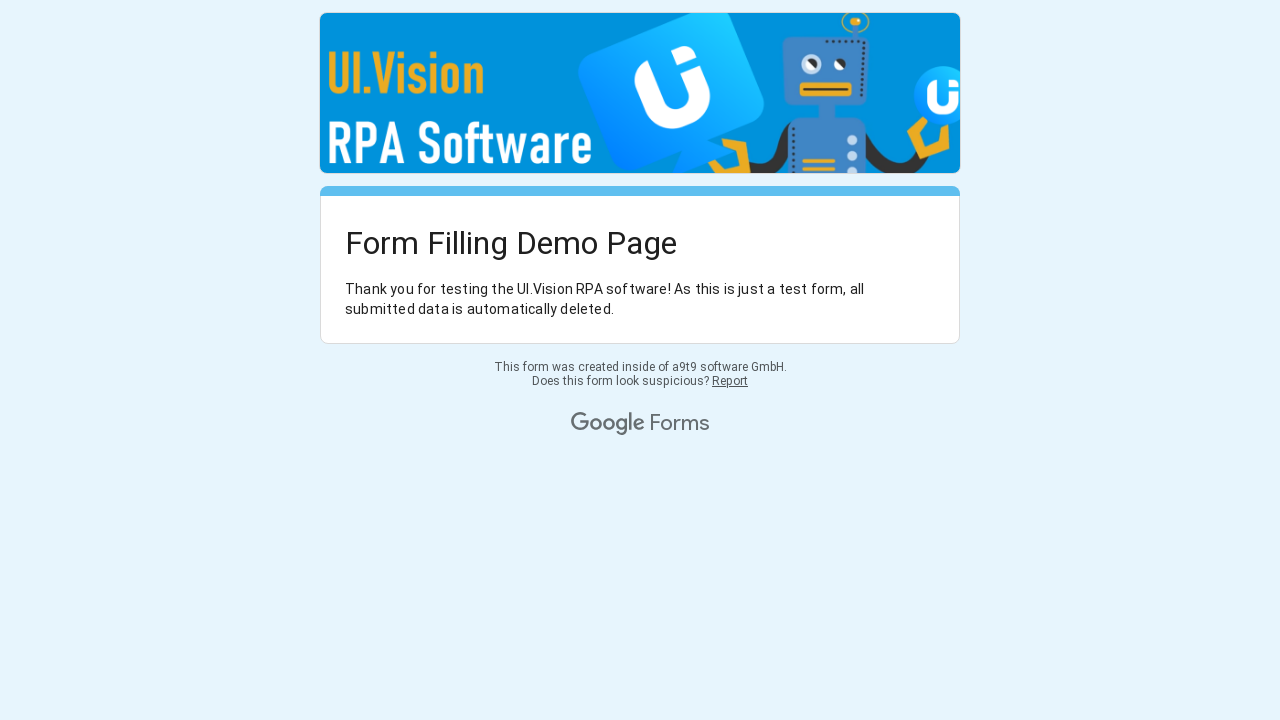

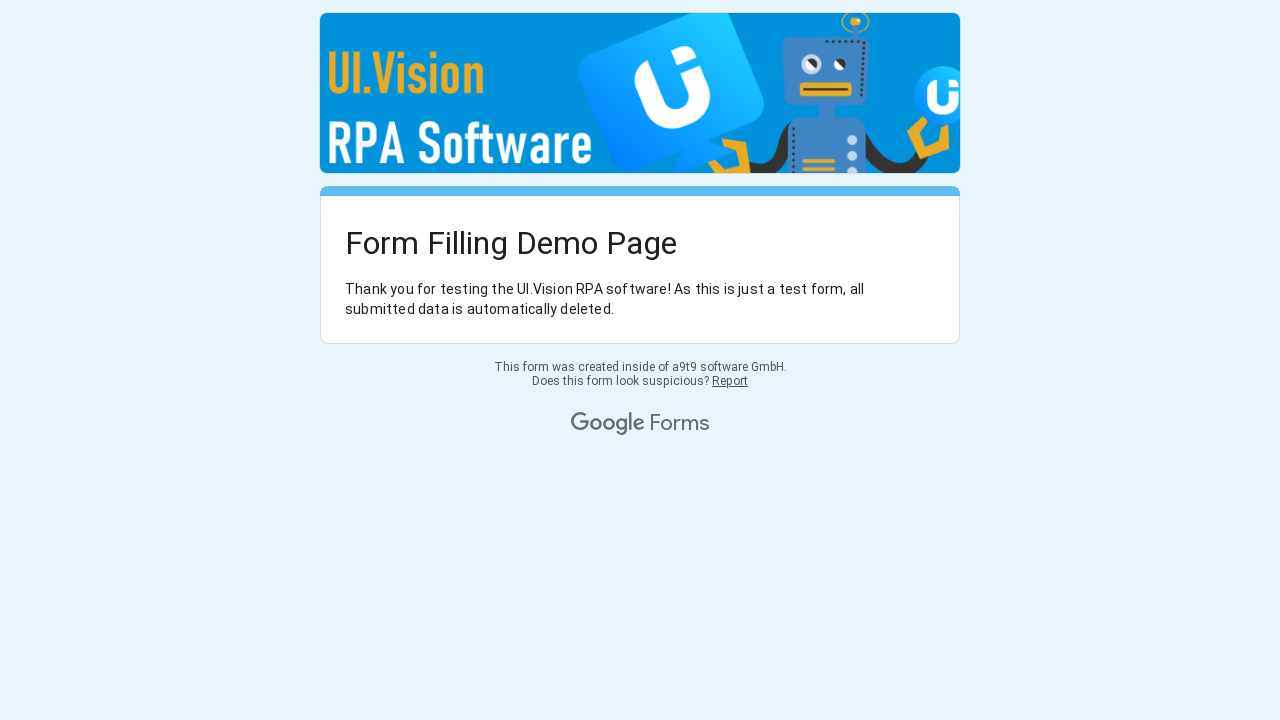